Tests an e-commerce flow by searching for products, adding items to cart, and proceeding through checkout to place an order

Starting URL: https://rahulshettyacademy.com/seleniumPractise/#/

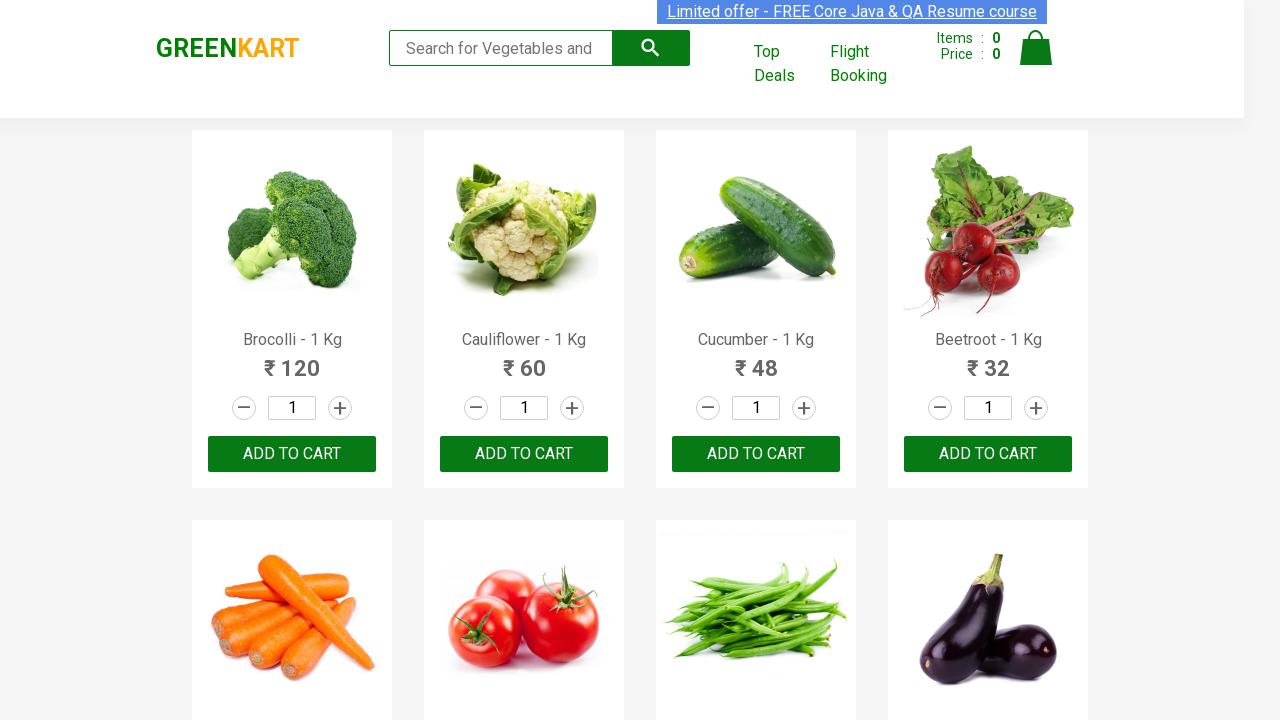

Typed 'ca' in the search box to filter products on .search-keyword
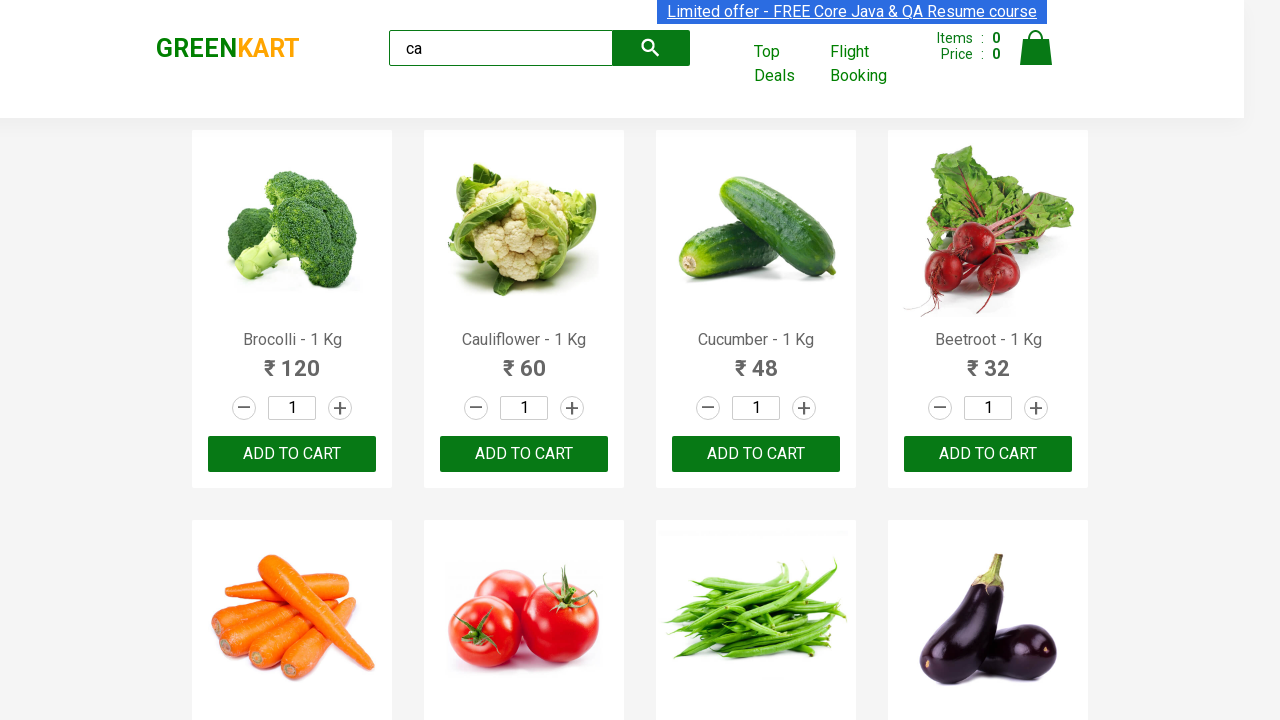

Waited for products to load
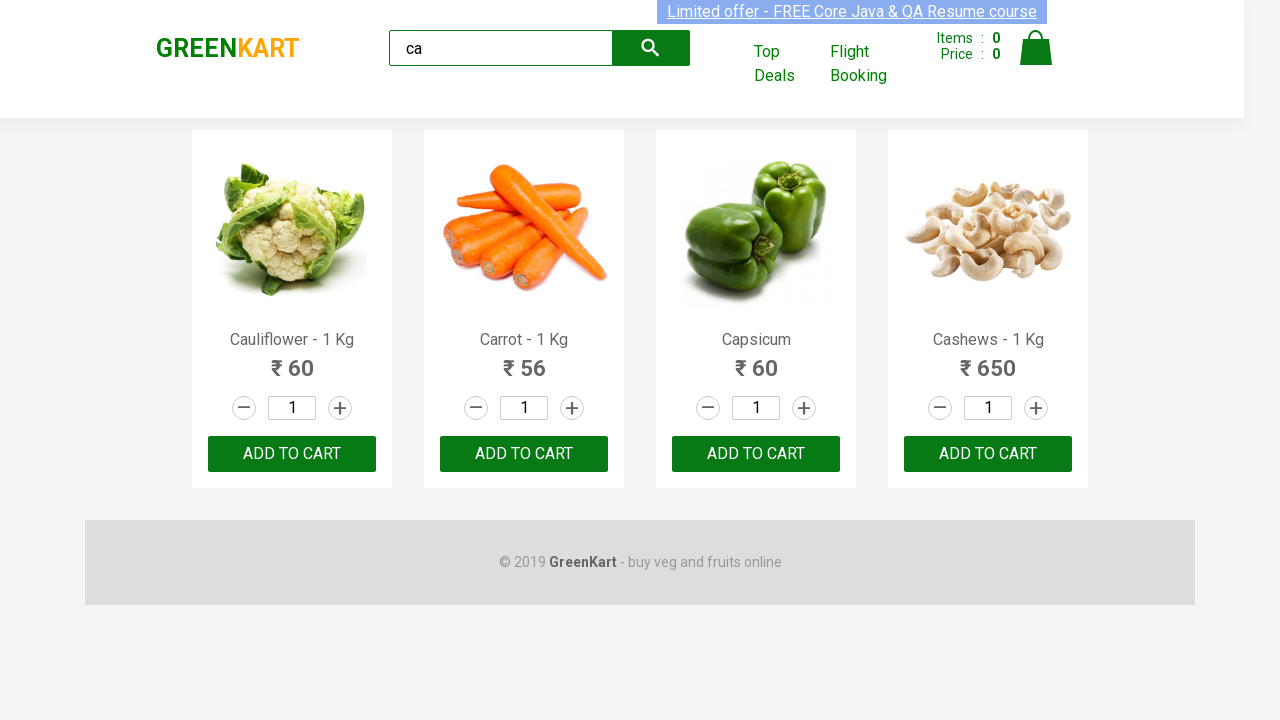

Verified first product is loaded
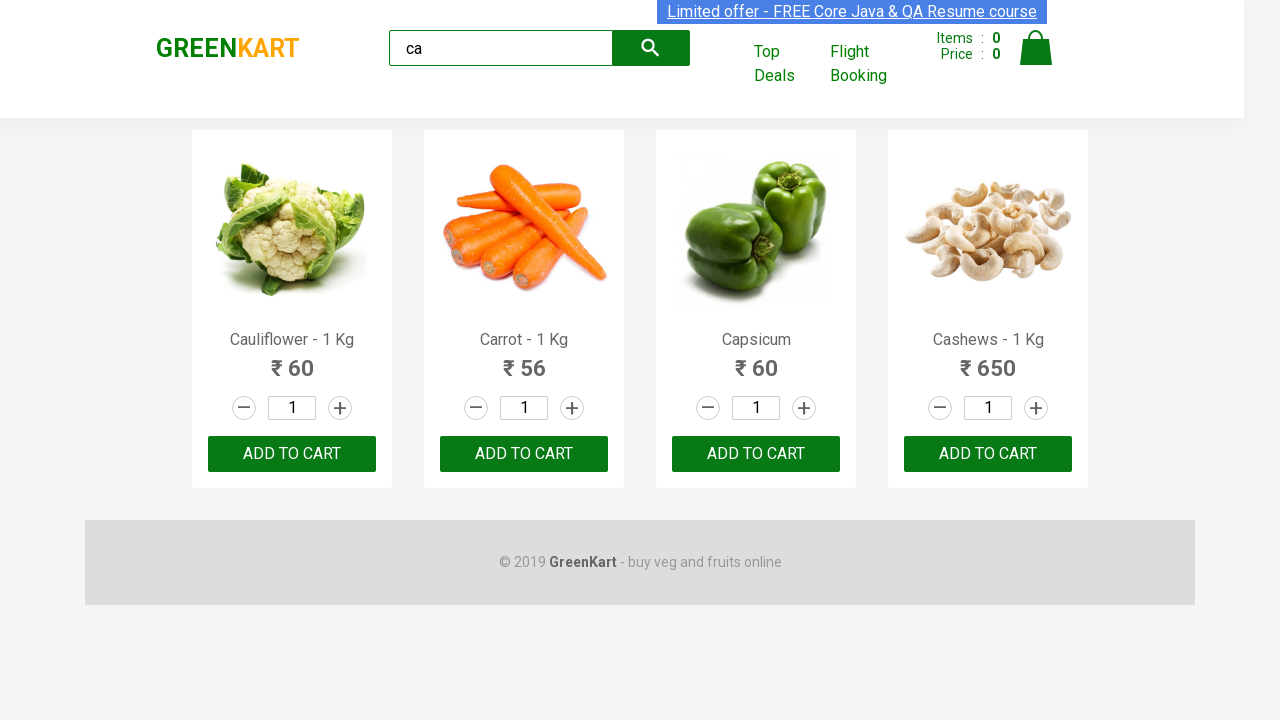

Clicked 'Add to Cart' button on 3rd product at (756, 454) on :nth-child(3) > .product-action > button
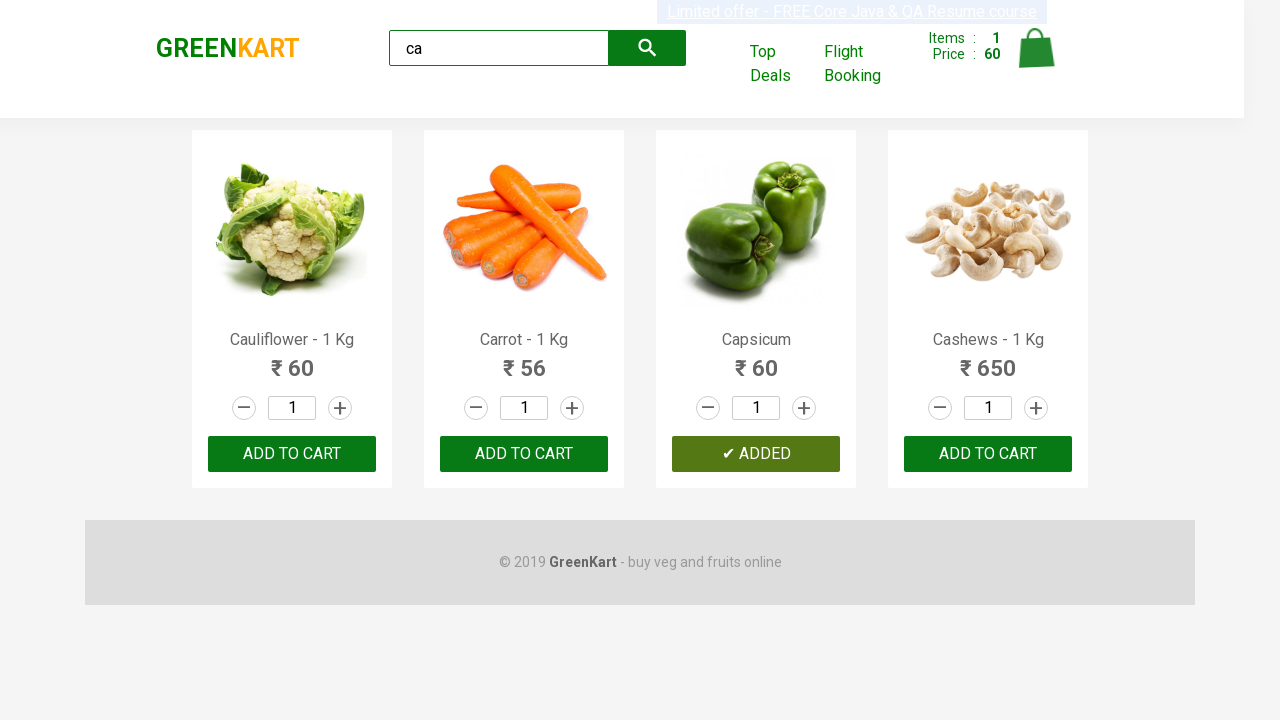

Found and clicked 'Add to Cart' button for Cashews product at (988, 454) on .products .product >> nth=3 >> button
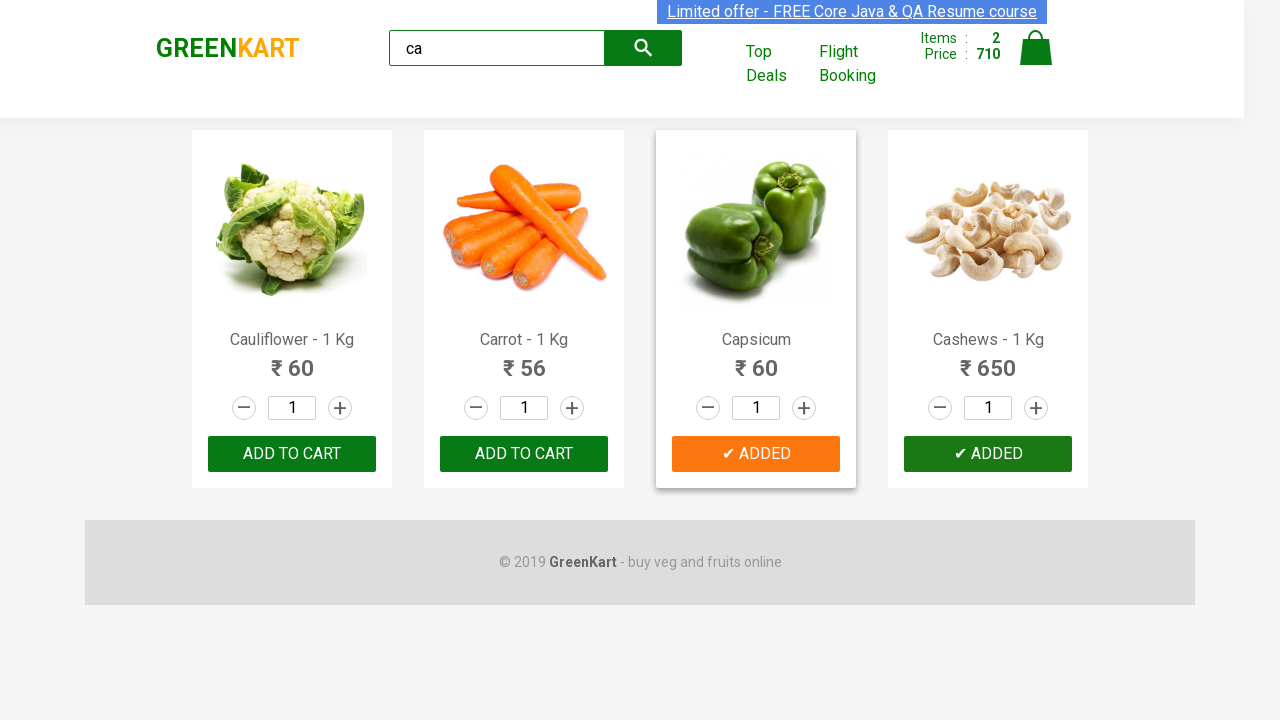

Clicked on Cart icon to view cart items at (1036, 48) on [alt='Cart']
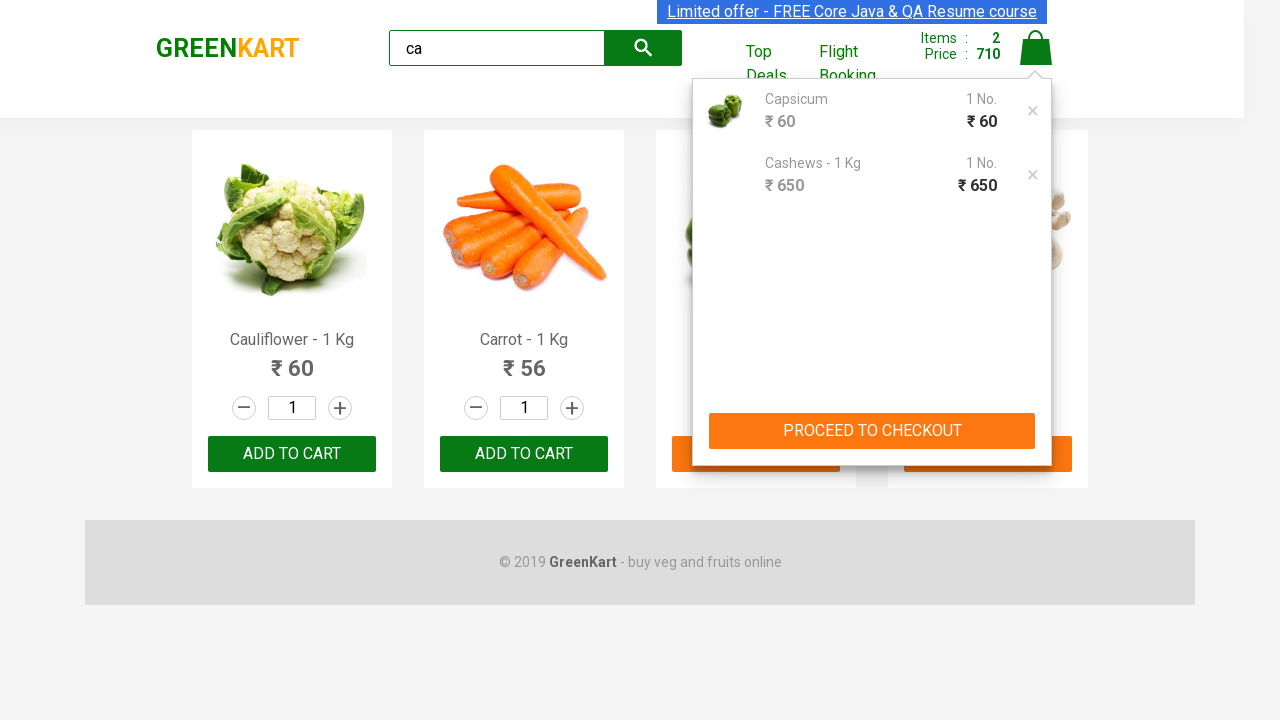

Clicked 'PROCEED TO CHECKOUT' button at (872, 431) on text=PROCEED TO CHECKOUT
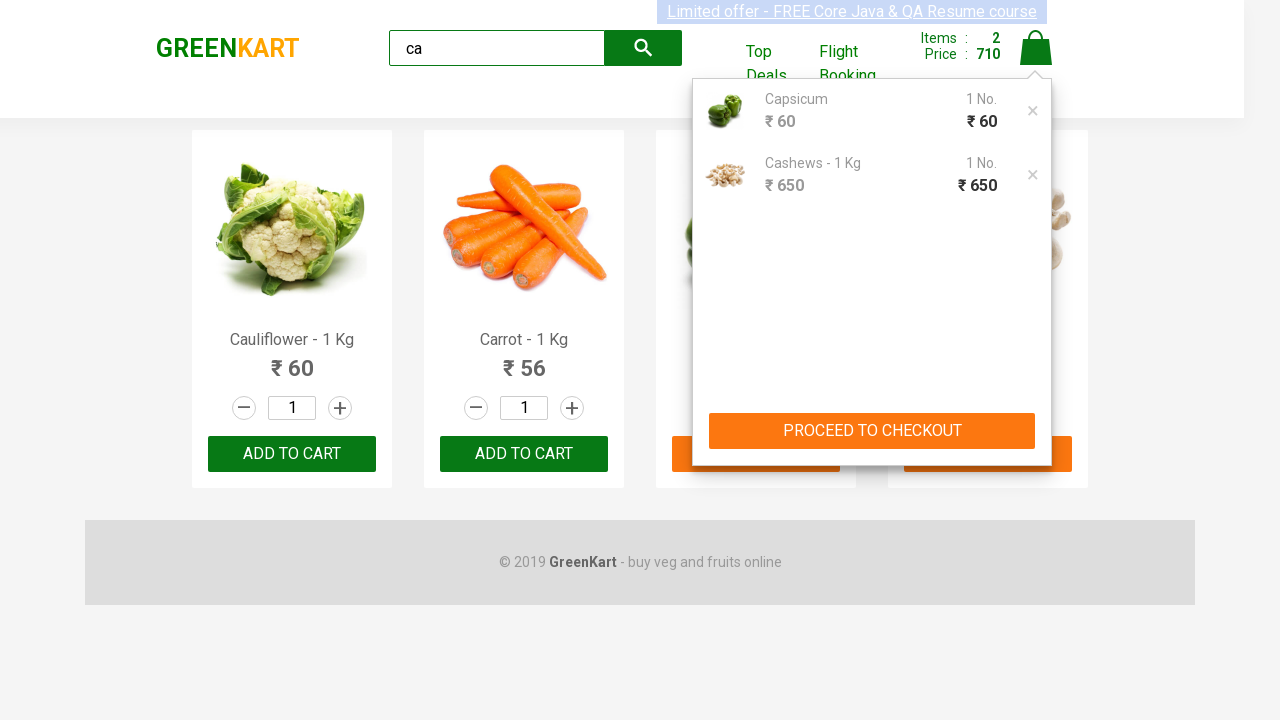

Clicked 'Place Order' button to complete the purchase at (1036, 491) on text=Place Order
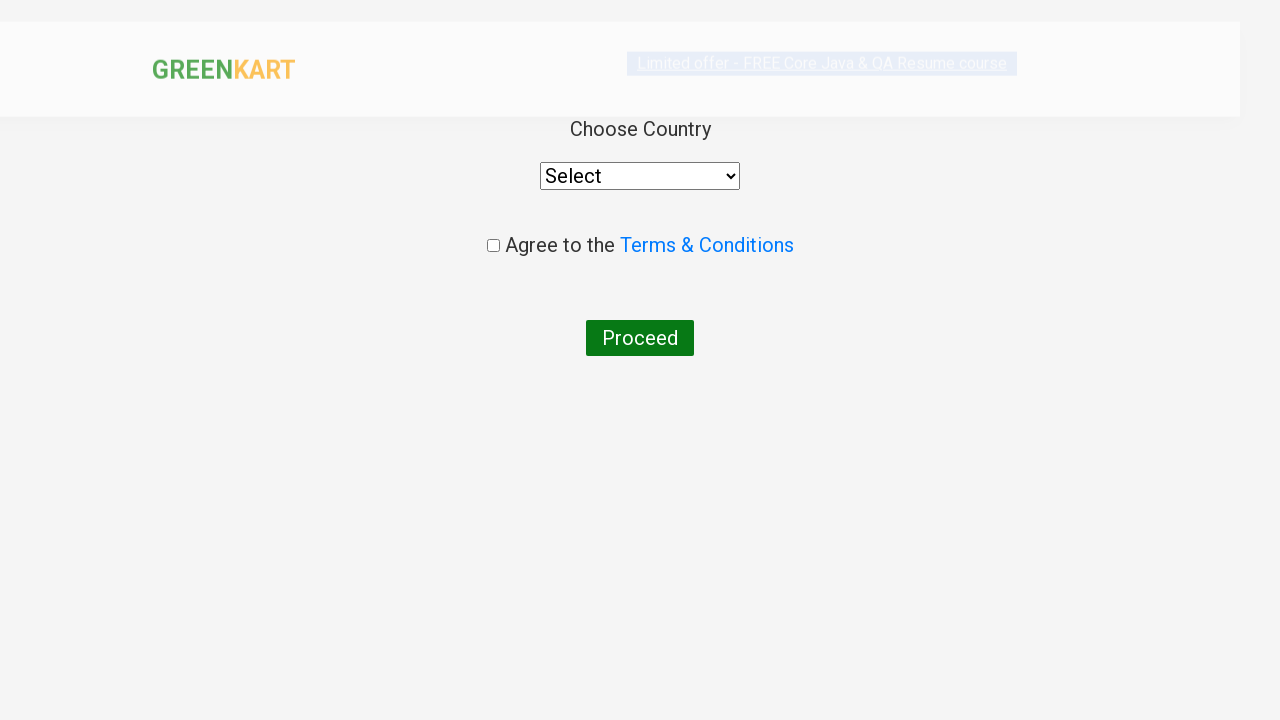

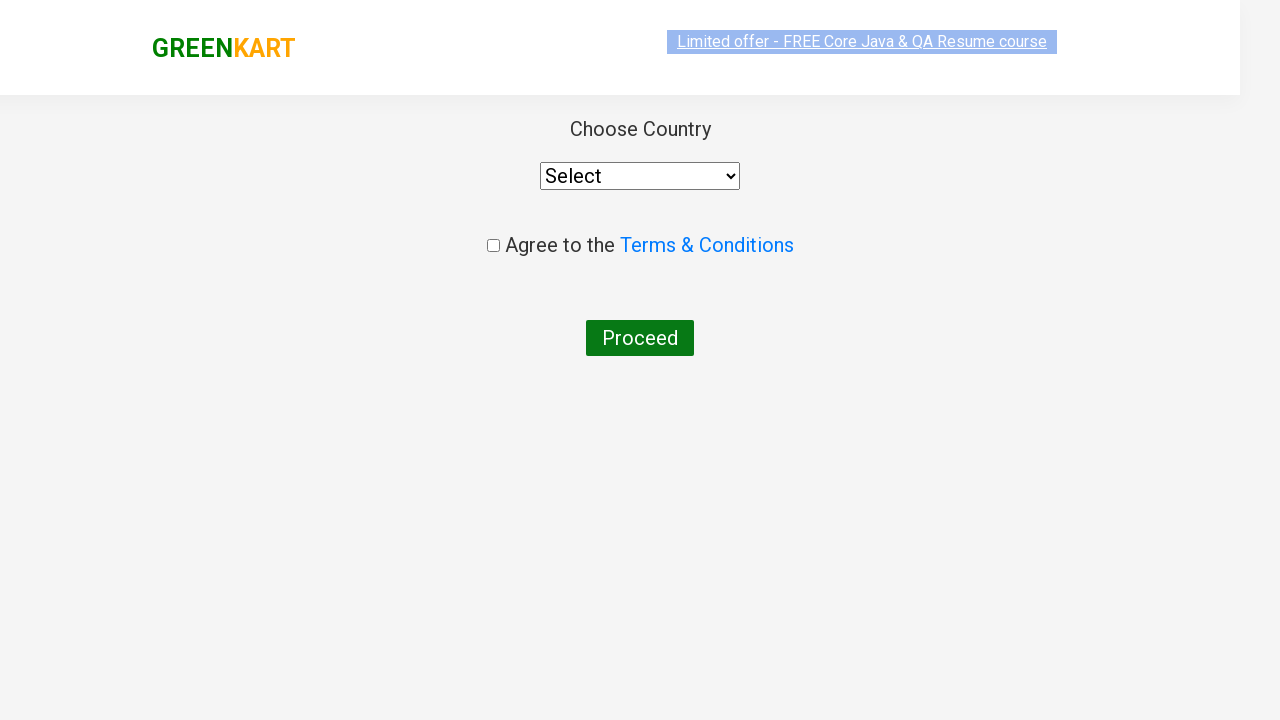